Tests the jQuery UI selectable widget by performing click-and-hold actions on multiple list items to select them

Starting URL: https://jqueryui.com/selectable/

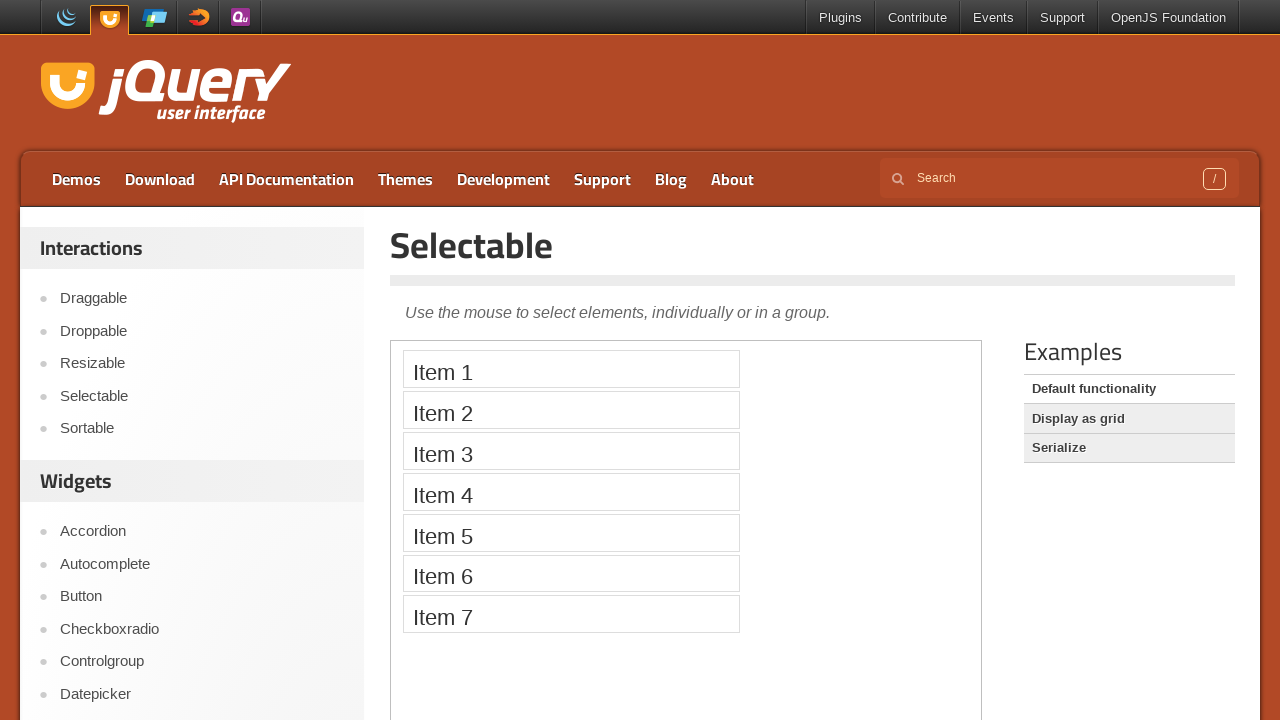

Located the demo iframe for jQuery UI selectable widget
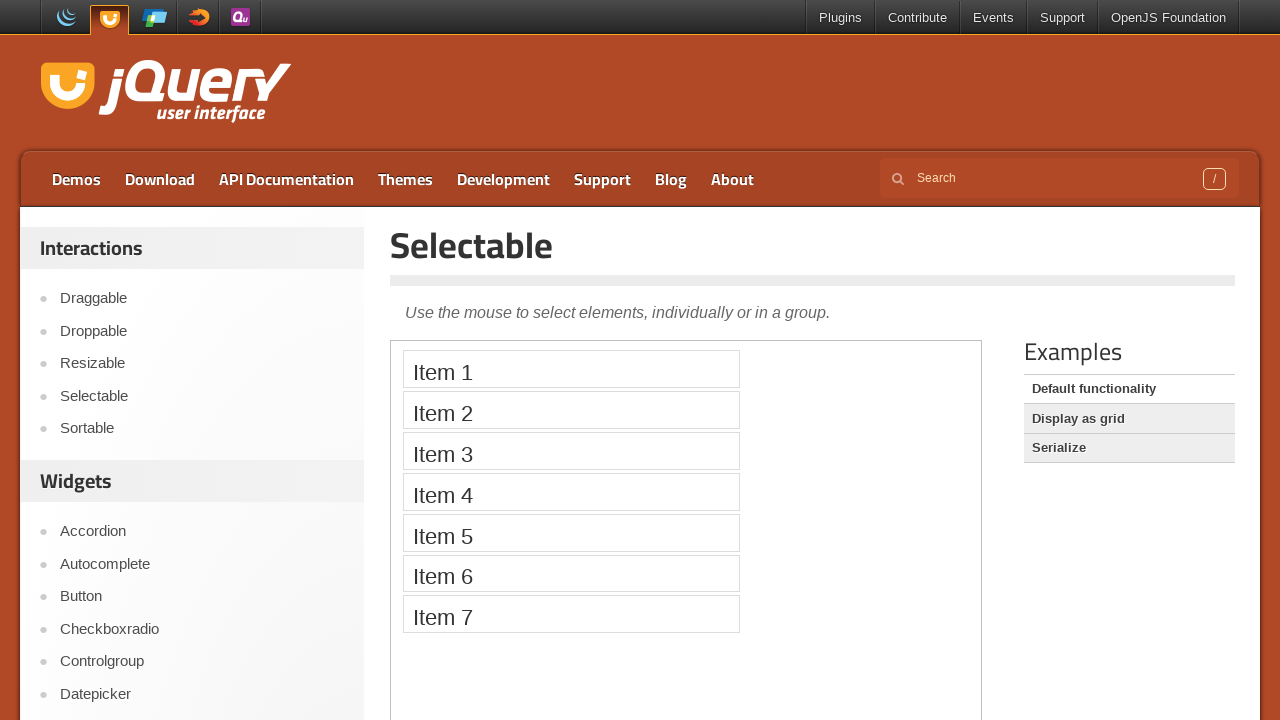

Located the first list item in the selectable widget
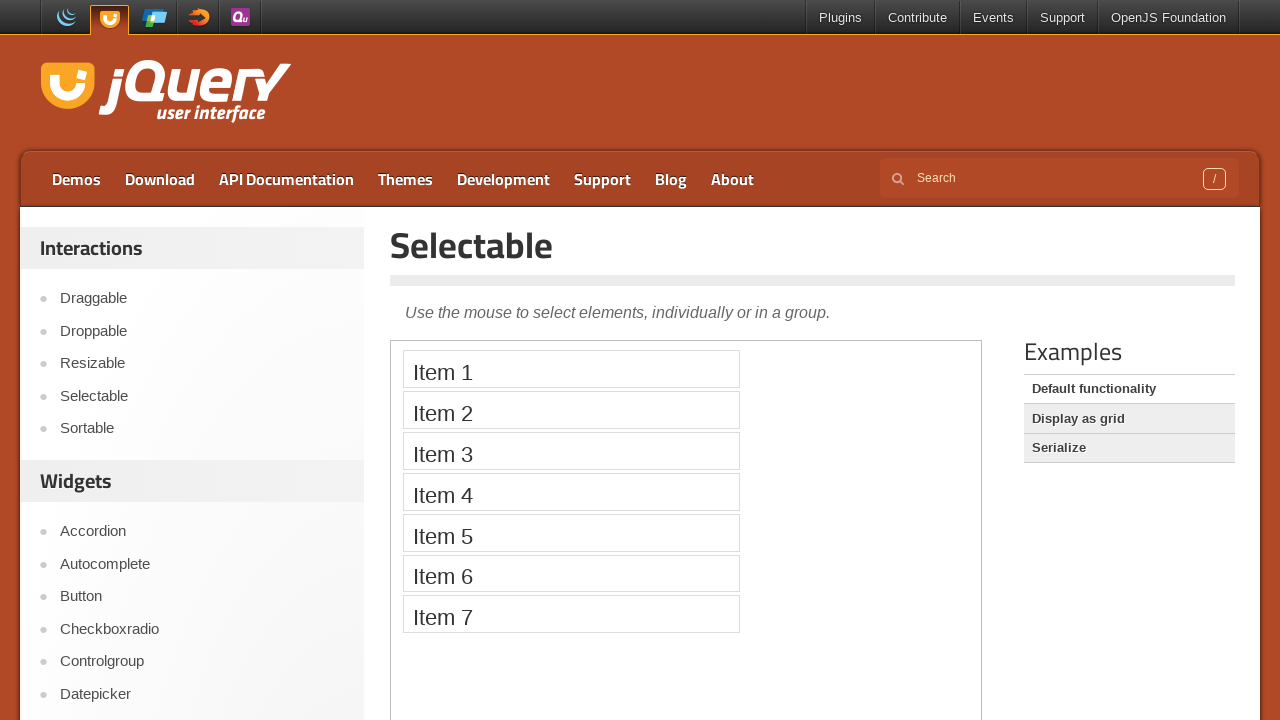

Located the second list item in the selectable widget
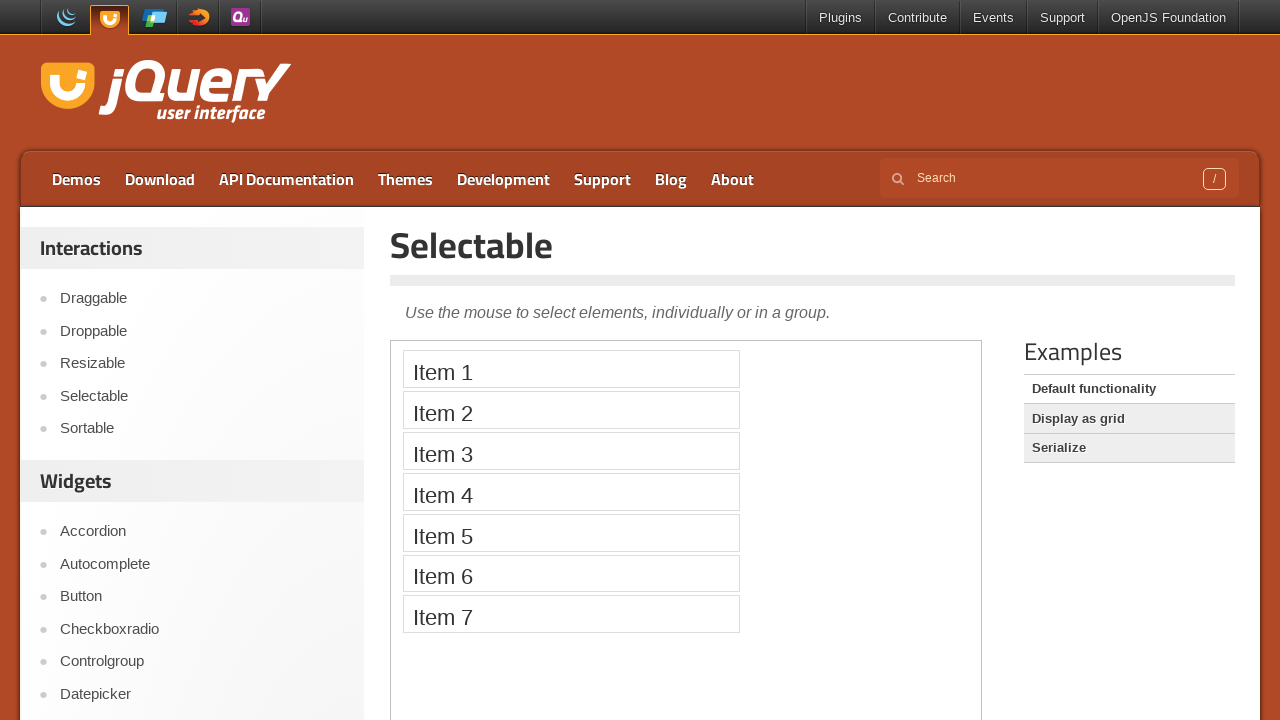

Hovered over the first list item at (571, 369) on .demo-frame >> internal:control=enter-frame >> #selectable > li:nth-child(1)
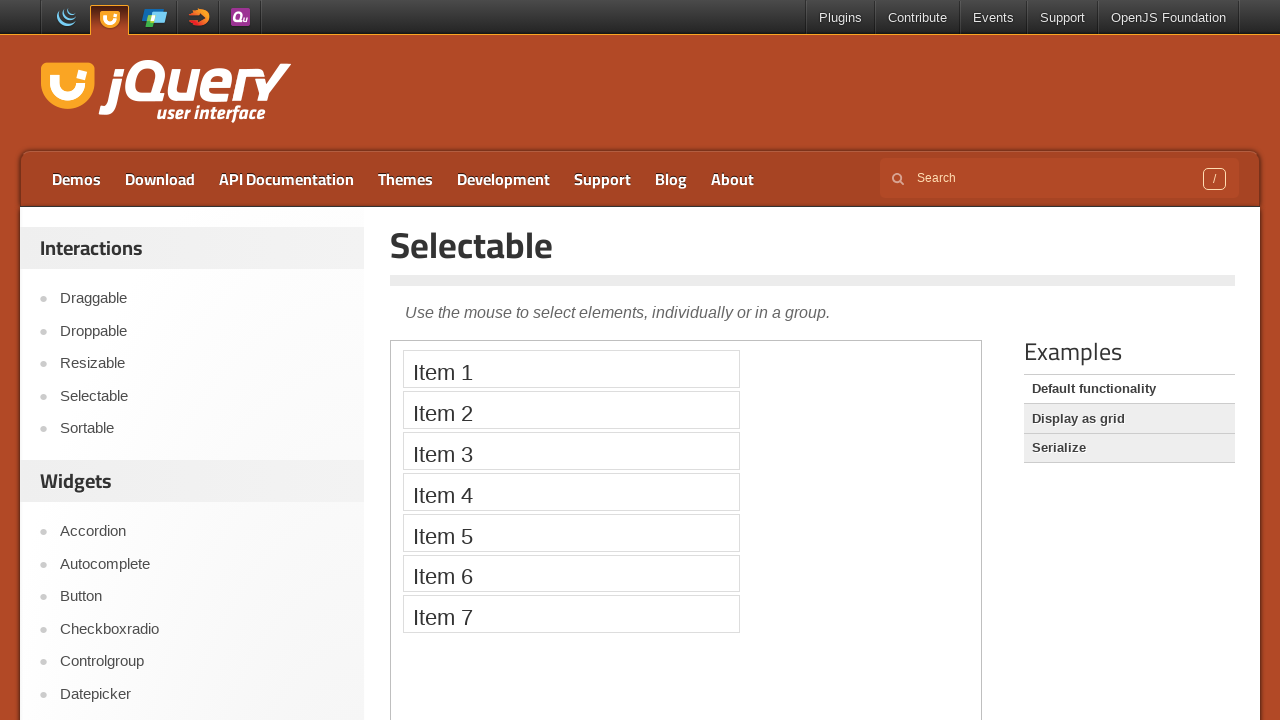

Pressed mouse button down on the first list item at (571, 369)
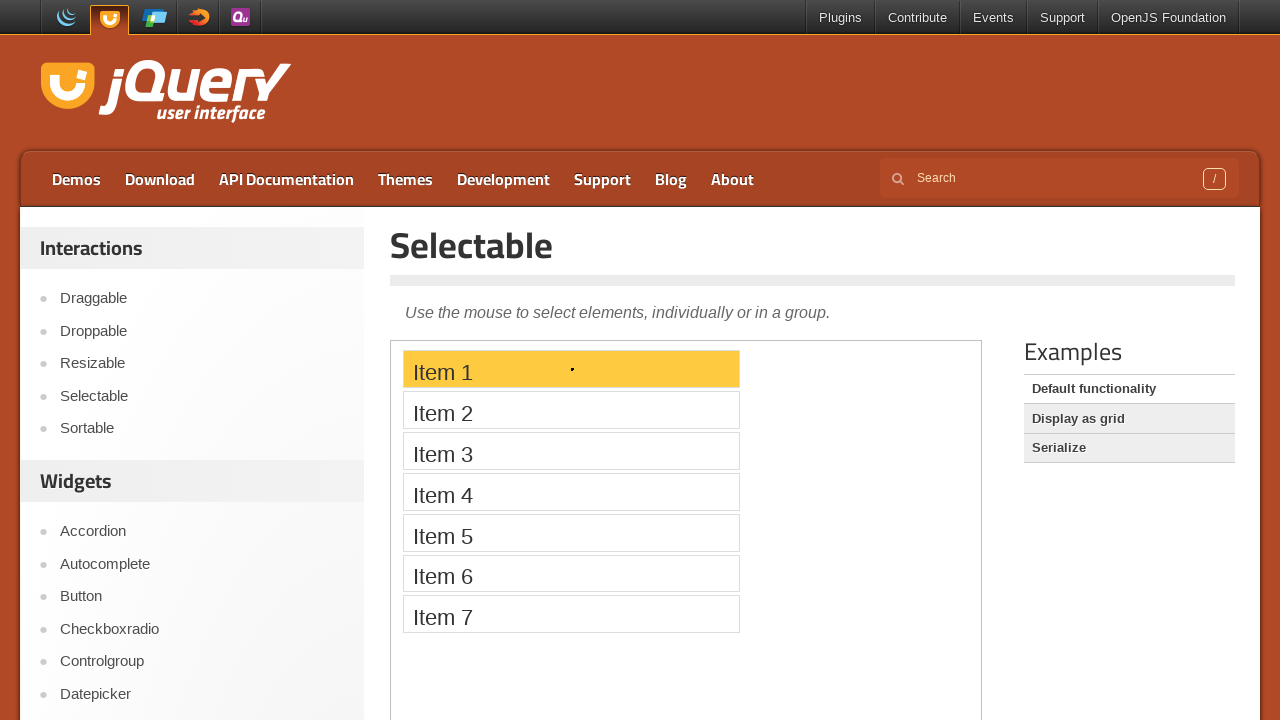

Hovered over the second list item while holding mouse button at (571, 410) on .demo-frame >> internal:control=enter-frame >> #selectable > li:nth-child(2)
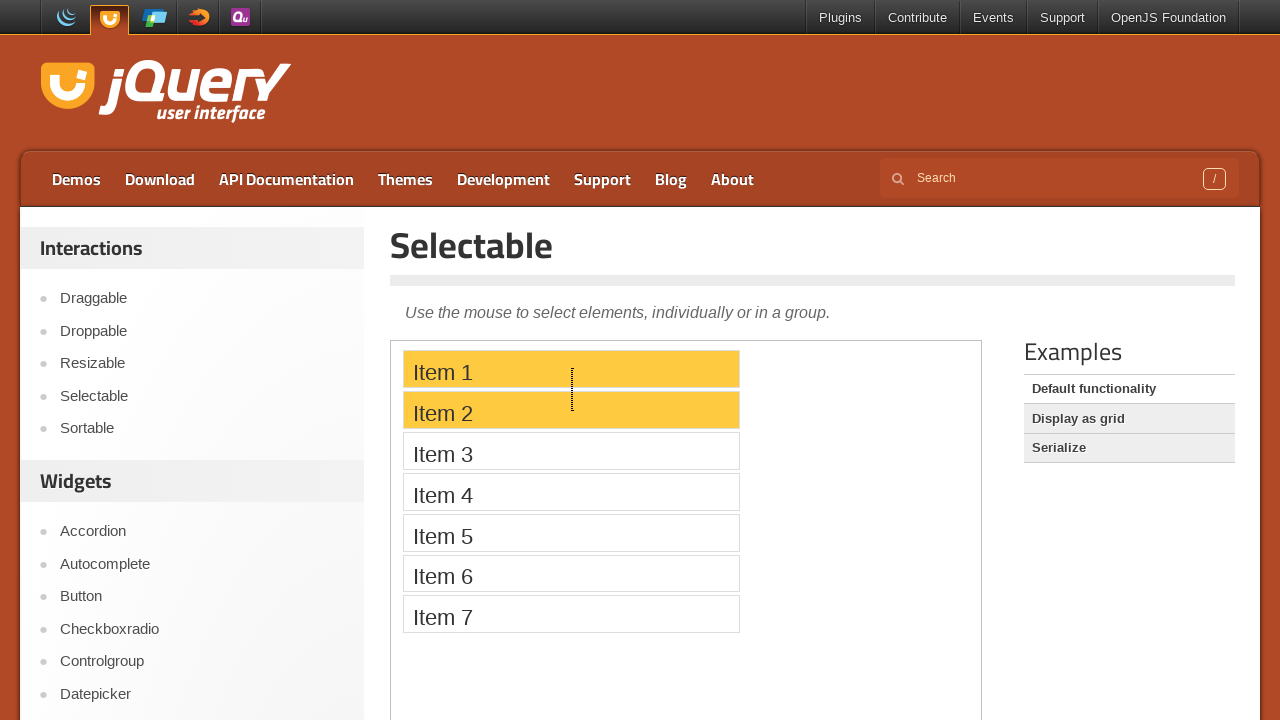

Released mouse button to complete click-and-hold selection of multiple items at (571, 410)
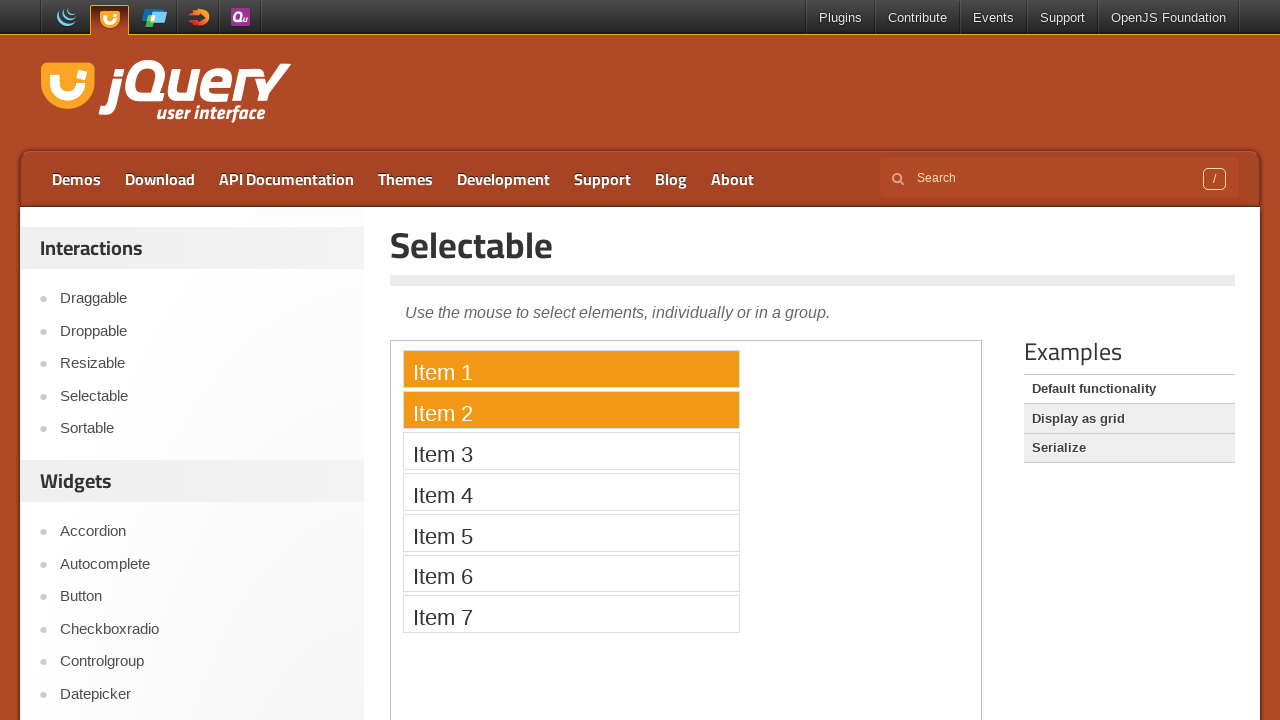

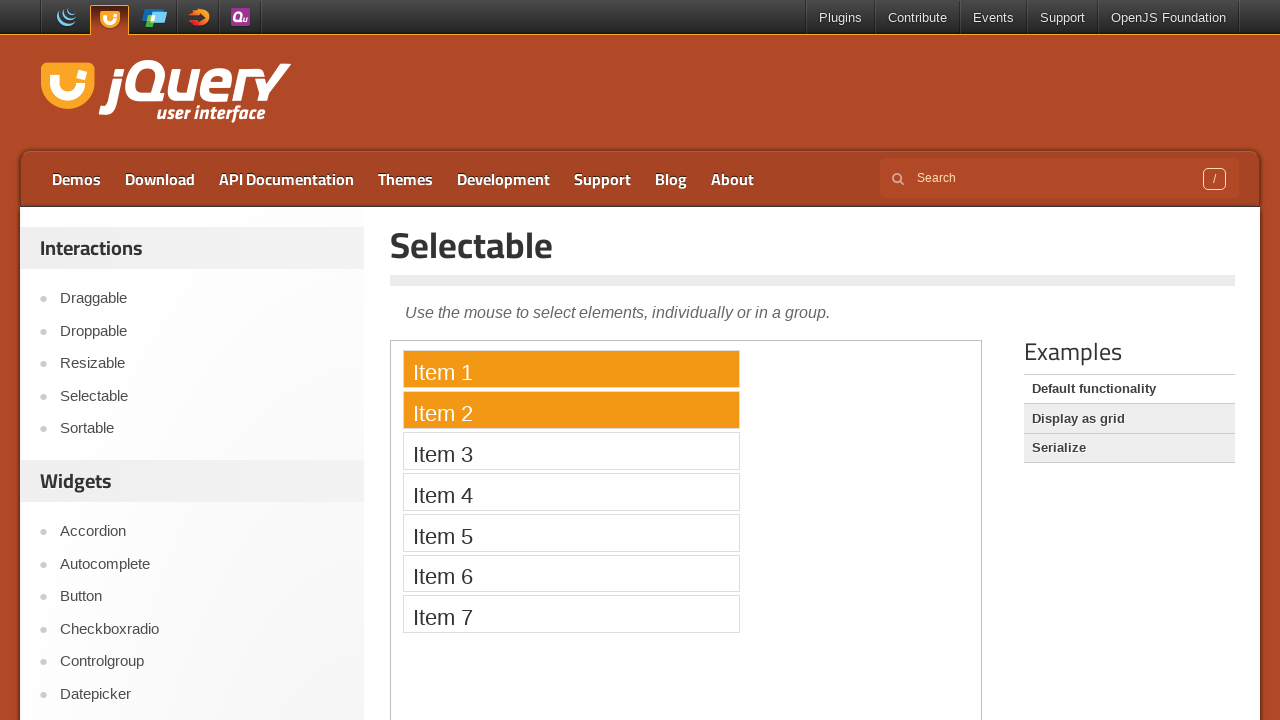